Tests closing a modal/entry ad popup by clicking on the modal footer area

Starting URL: http://the-internet.herokuapp.com/entry_ad

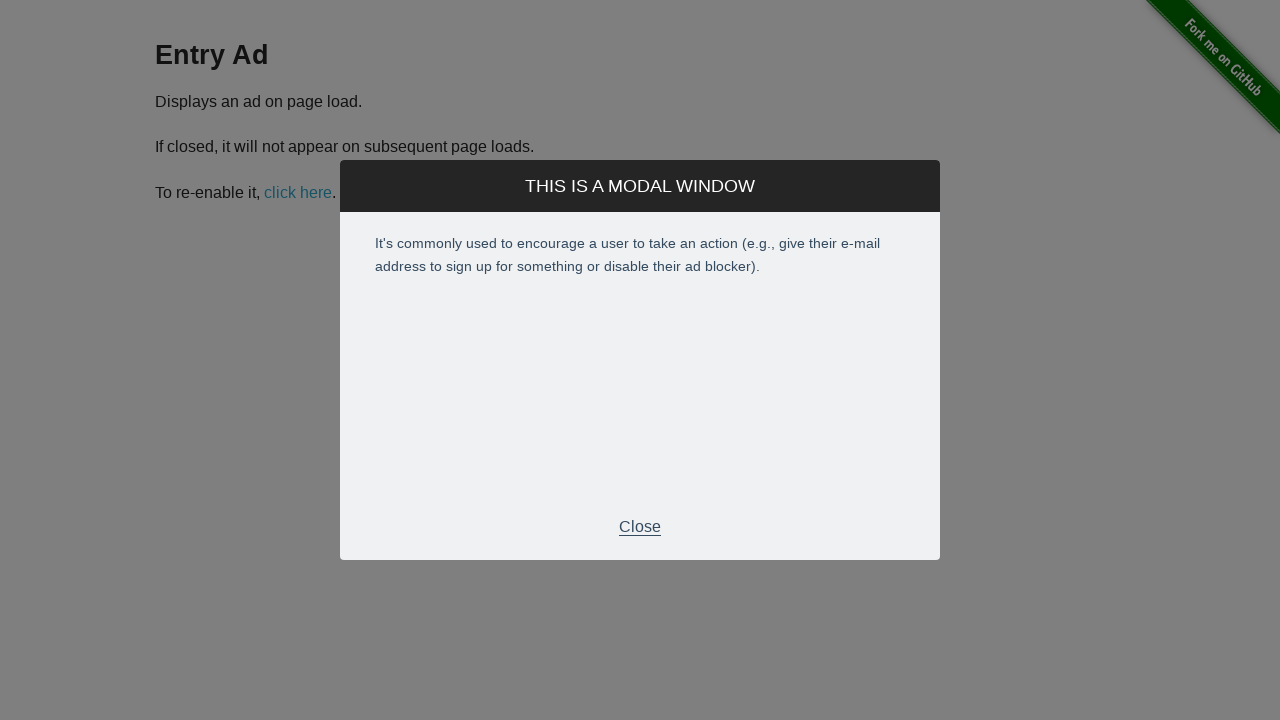

Entry ad modal footer appeared
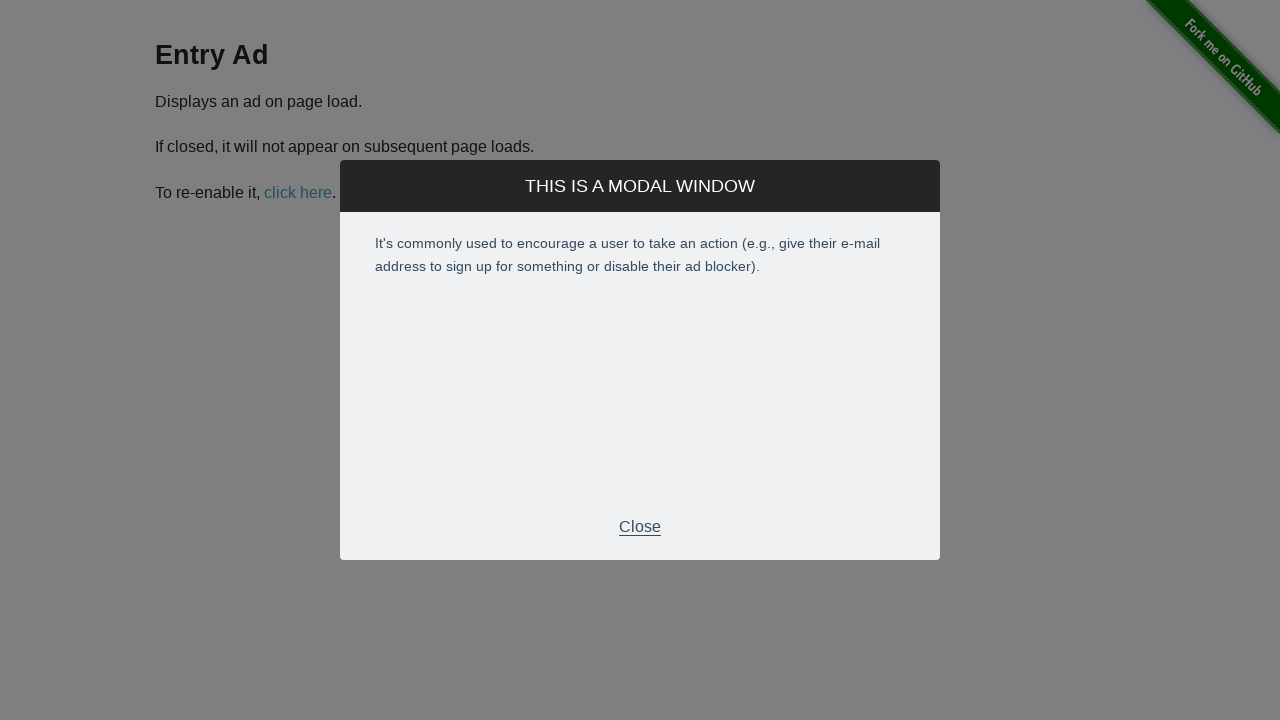

Clicked modal footer area to close entry ad at (640, 527) on div.modal-footer
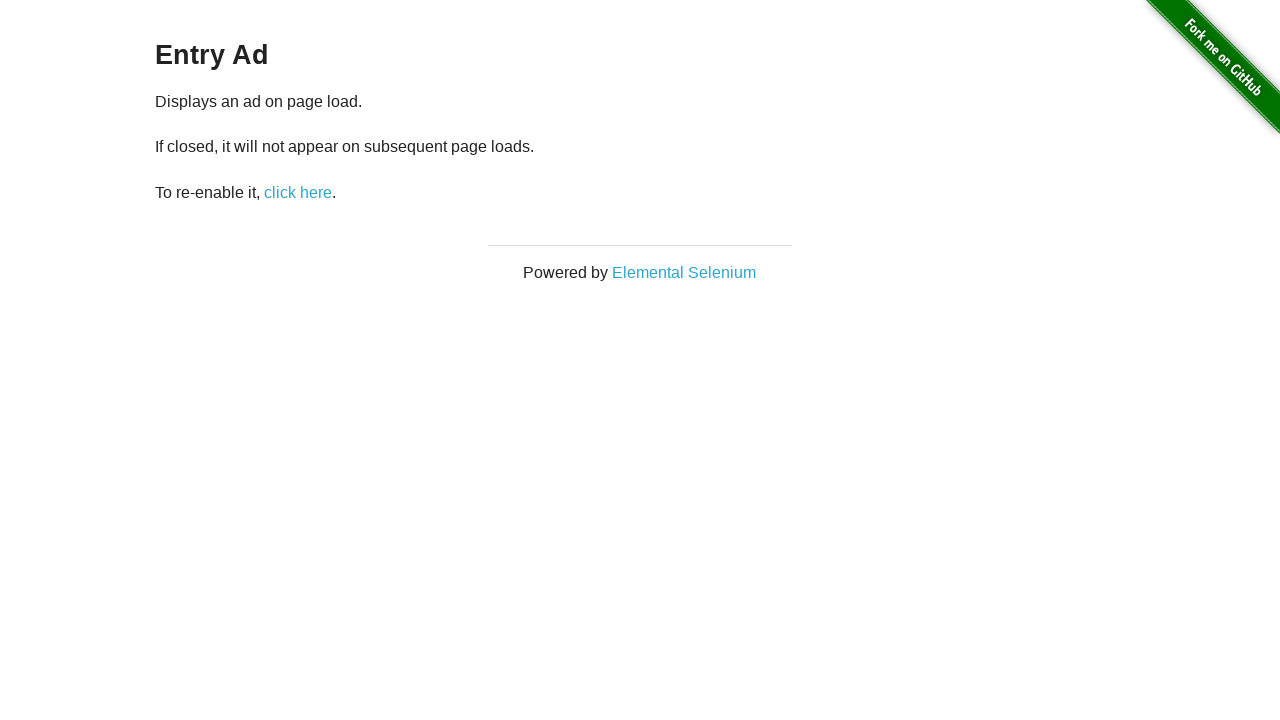

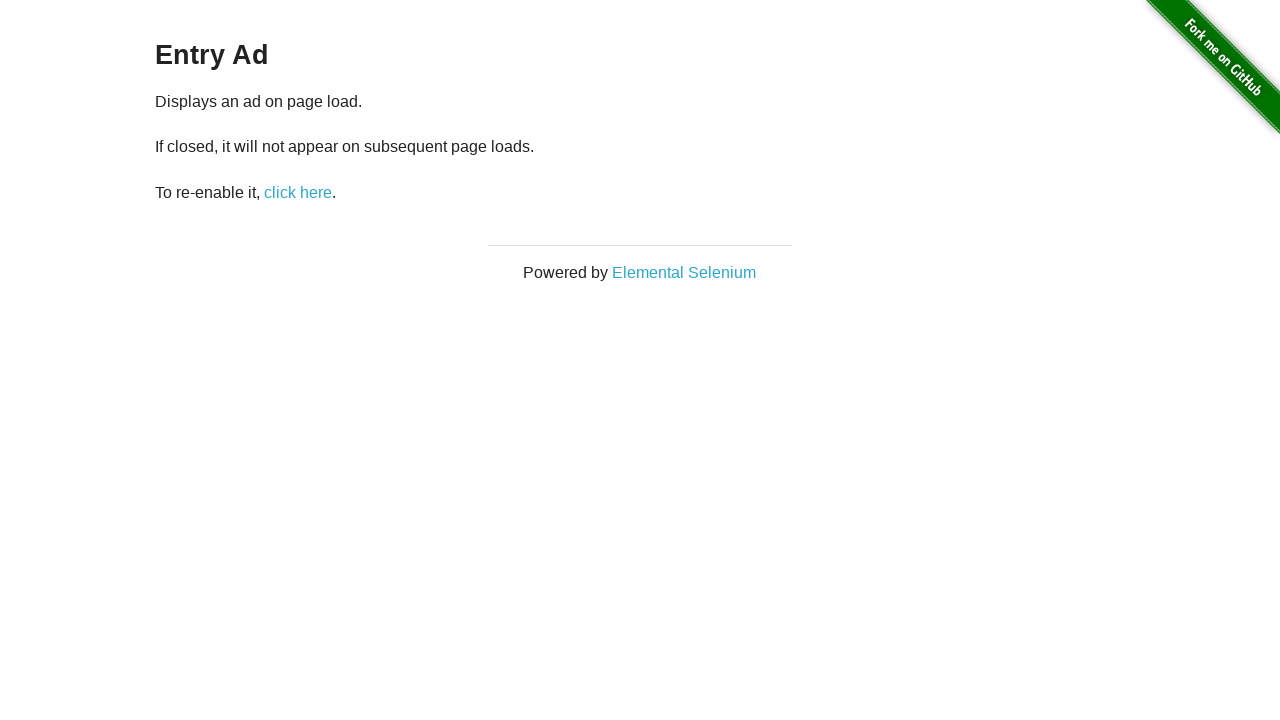